Tests auto-suggestive dropdown functionality by typing "ind" and selecting "India" from the suggestions

Starting URL: https://rahulshettyacademy.com/dropdownsPractise/

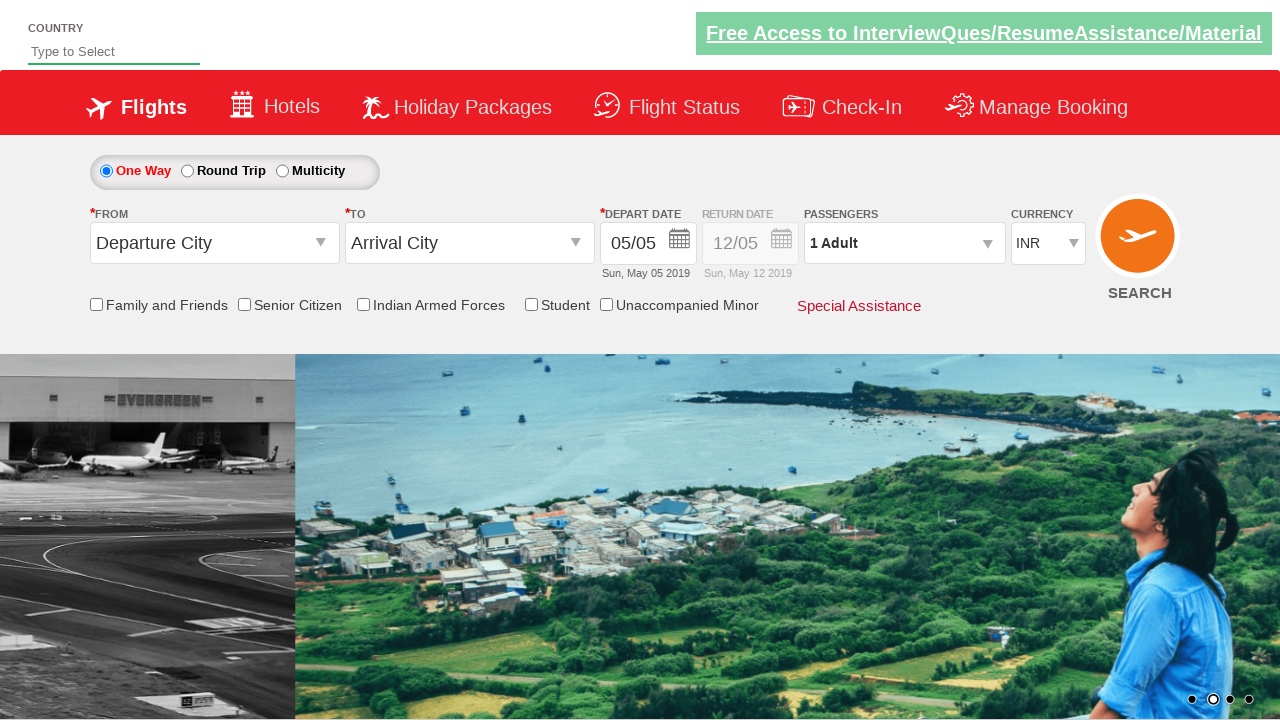

Typed 'ind' into the auto-suggest input field on #autosuggest
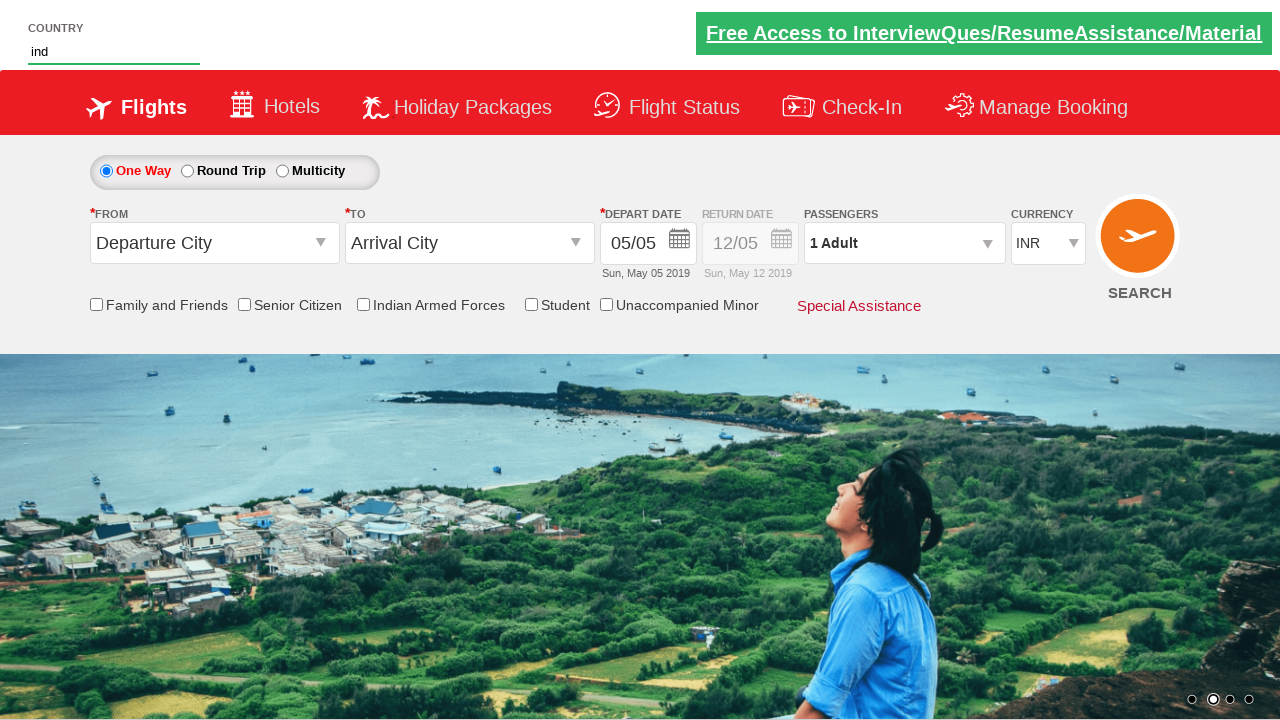

Waited for dropdown suggestions to appear
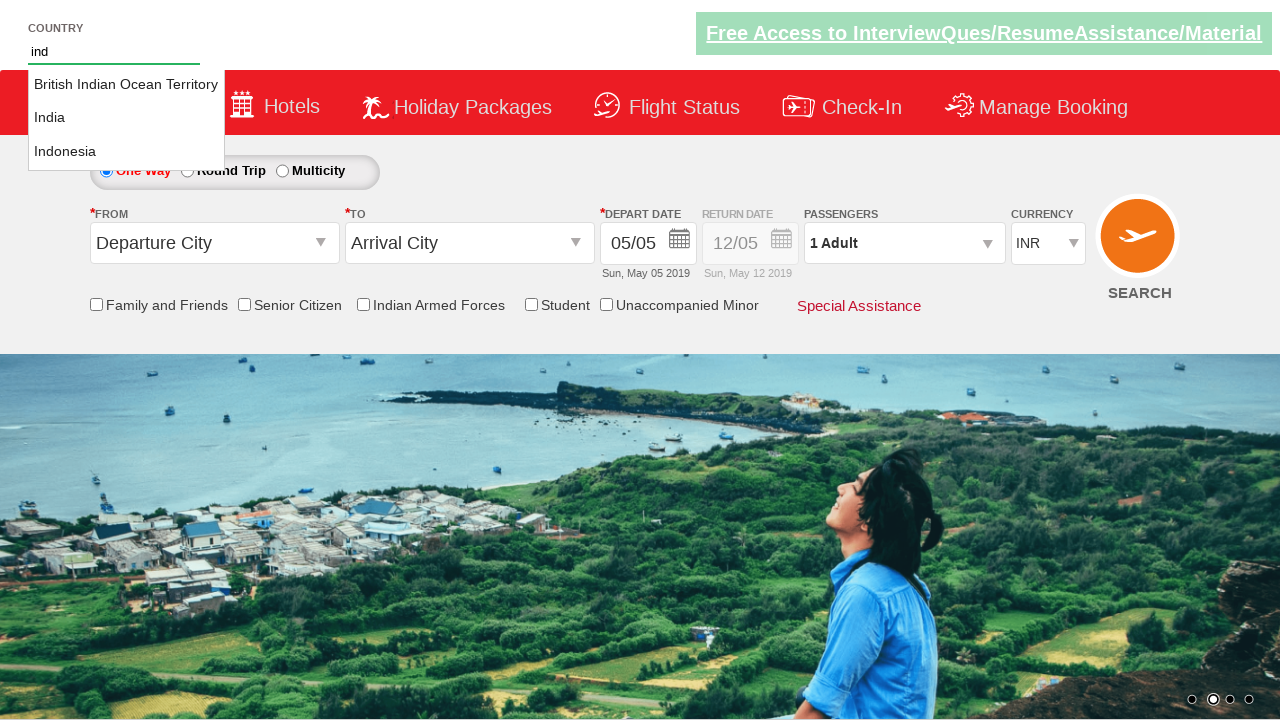

Retrieved all suggestion options from dropdown
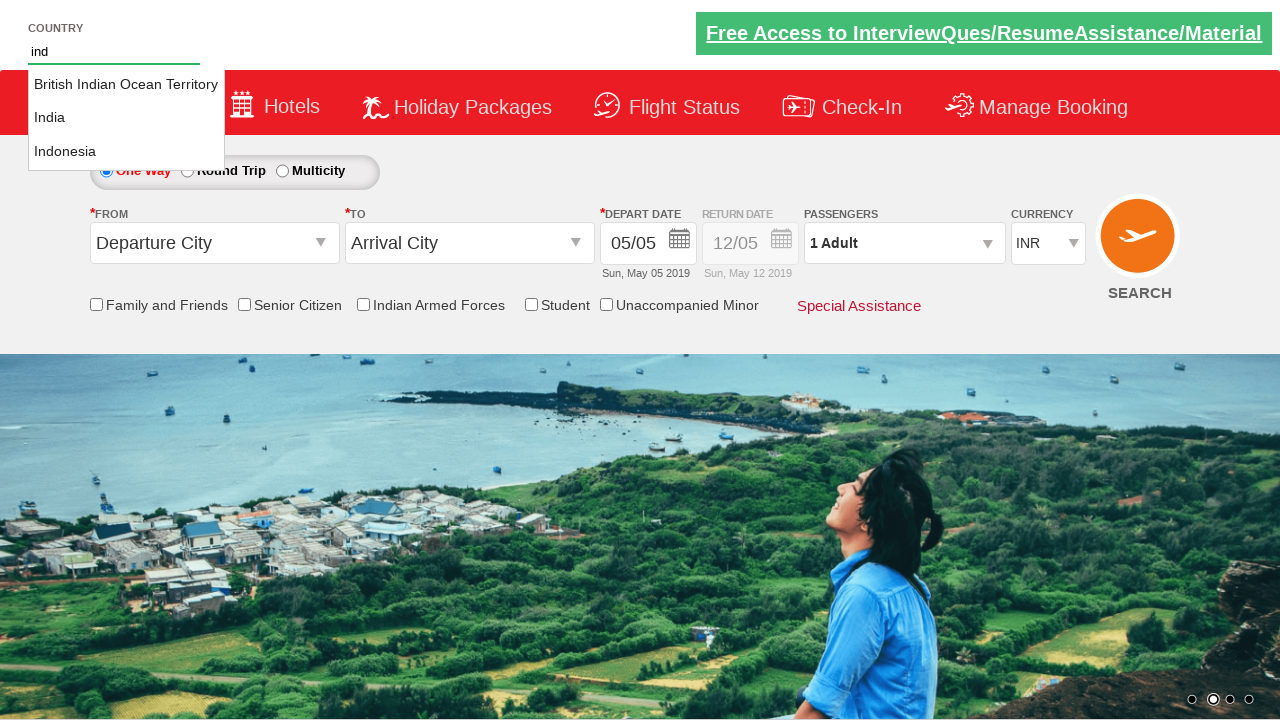

Selected 'India' from the auto-suggestive dropdown at (126, 118) on li.ui-menu-item a >> nth=1
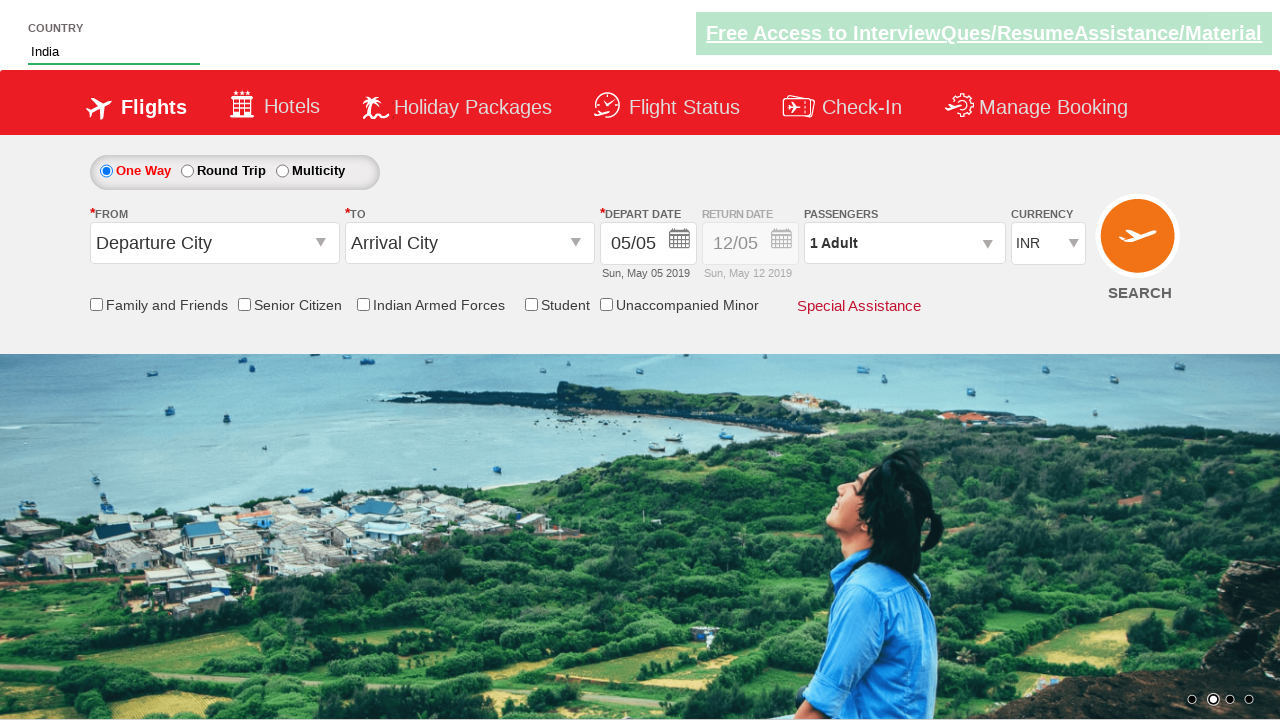

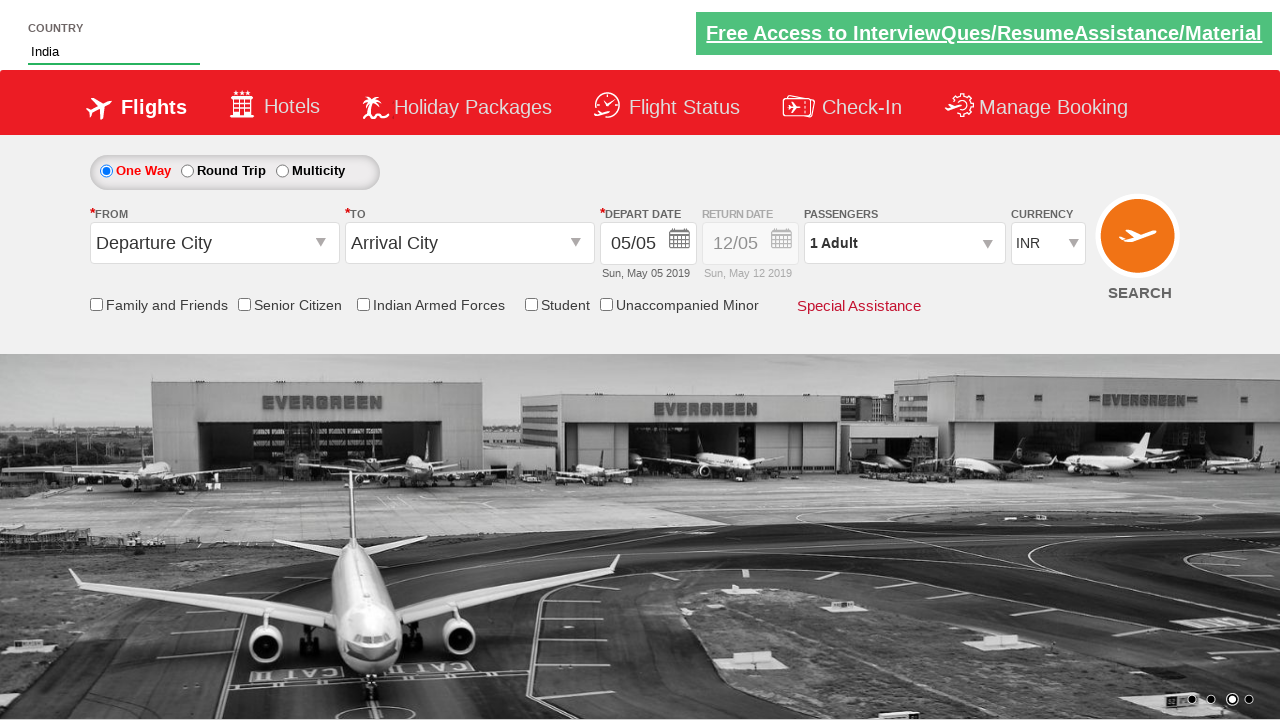